Tests the McDonald's Food for Thoughts survey form by clicking continue and filling in receipt code fields and meal price information

Starting URL: https://www.mcdfoodforthoughts.com/

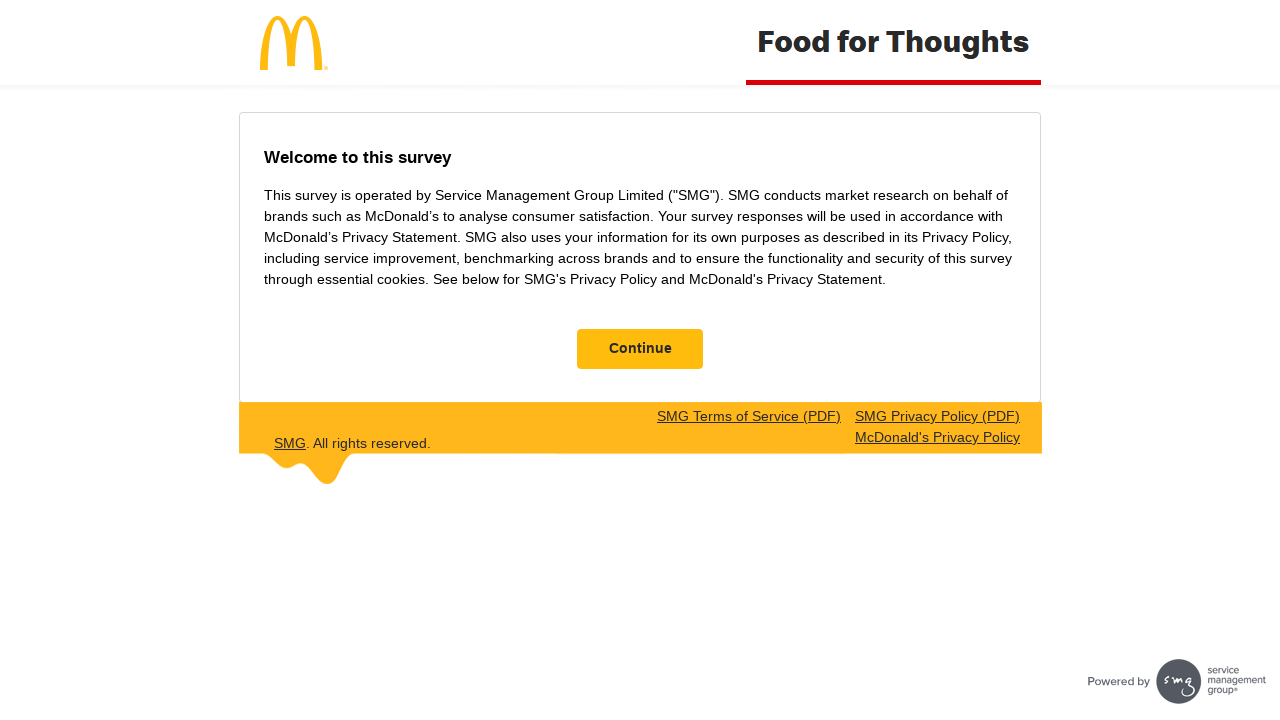

Clicked Continue/Next button on McDonald's Food for Thoughts survey at (640, 349) on input#NextButton
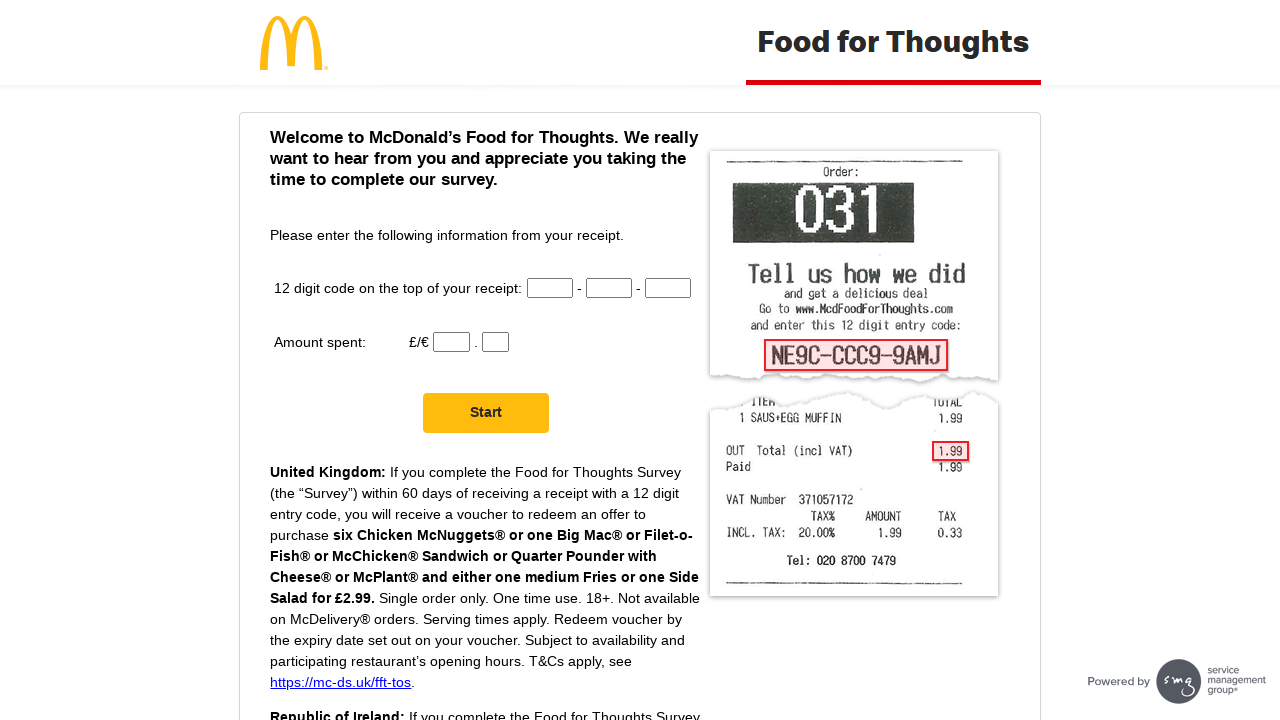

Survey form loaded with receipt code fields
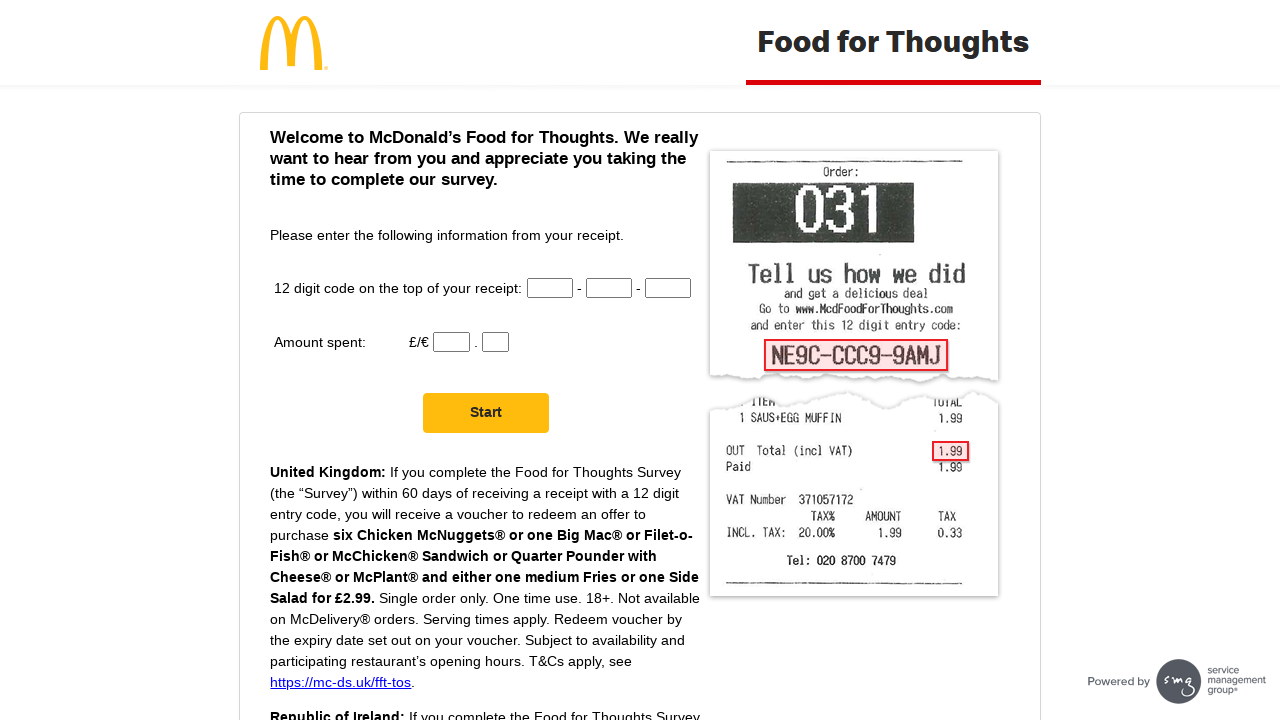

Filled in receipt code part 1 with 'ABCD' on #CN1
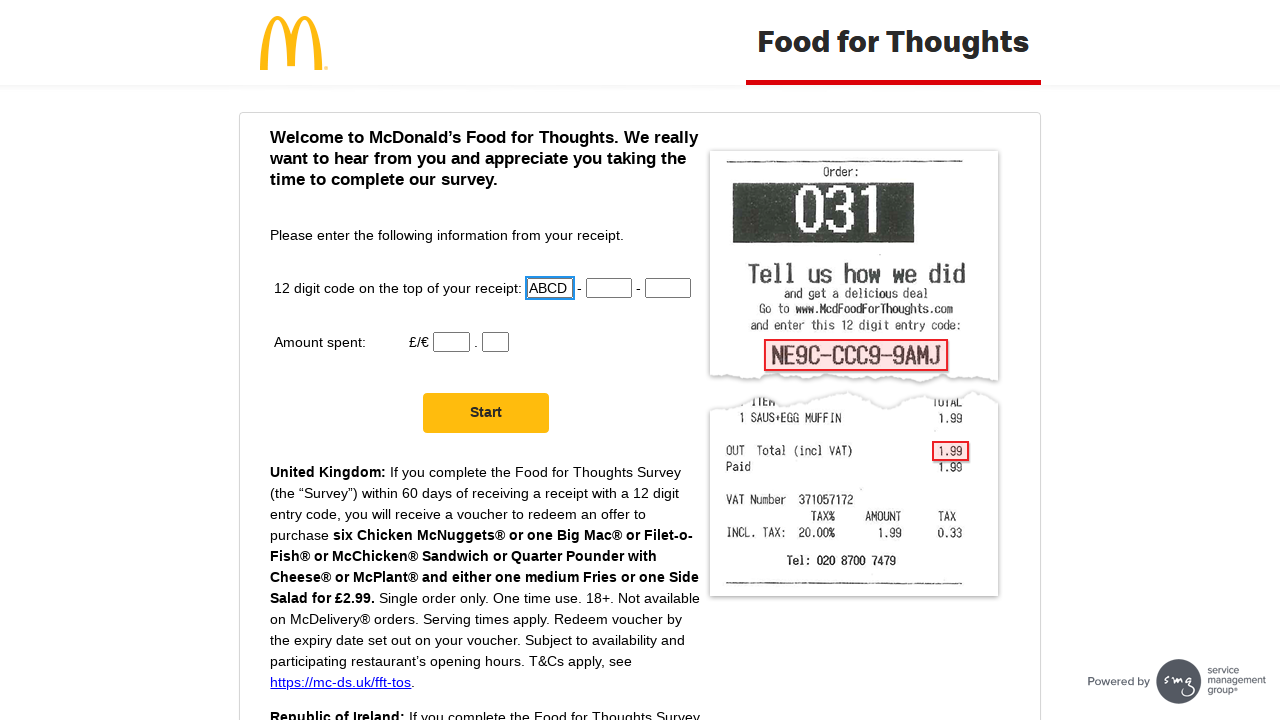

Filled in receipt code part 2 with 'EFGH' on #CN2
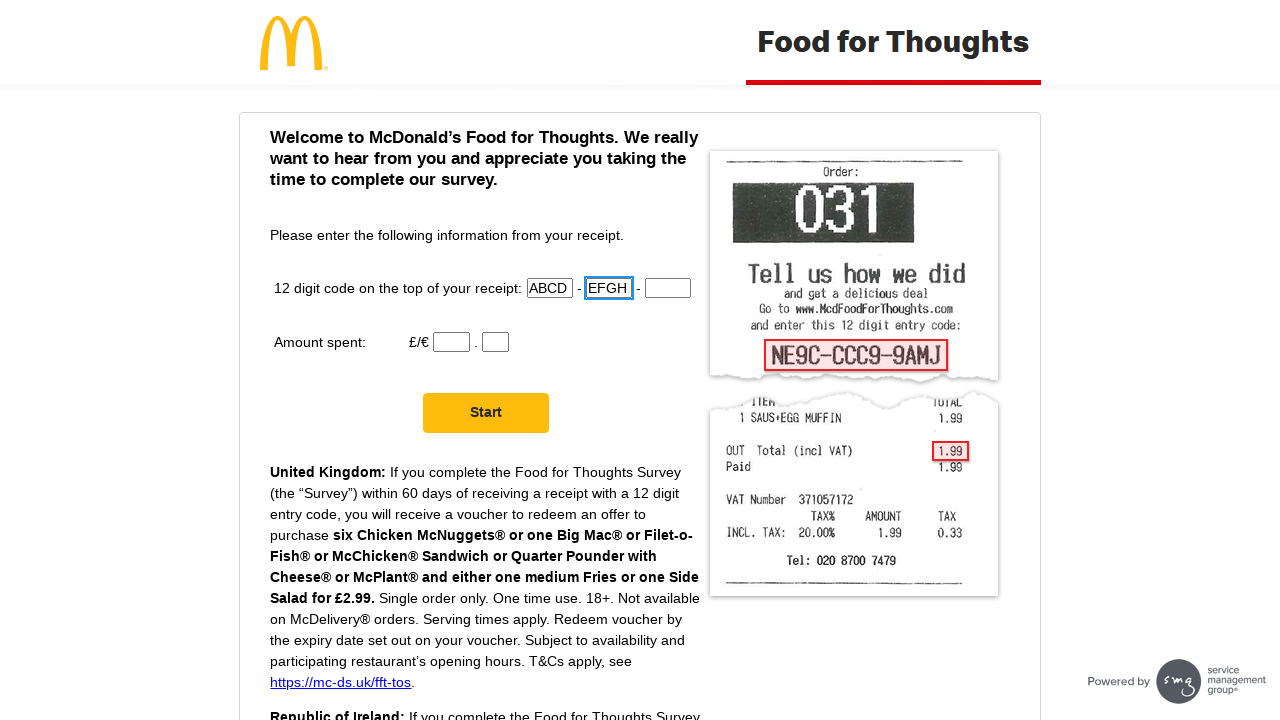

Filled in receipt code part 3 with 'IJKL' on #CN3
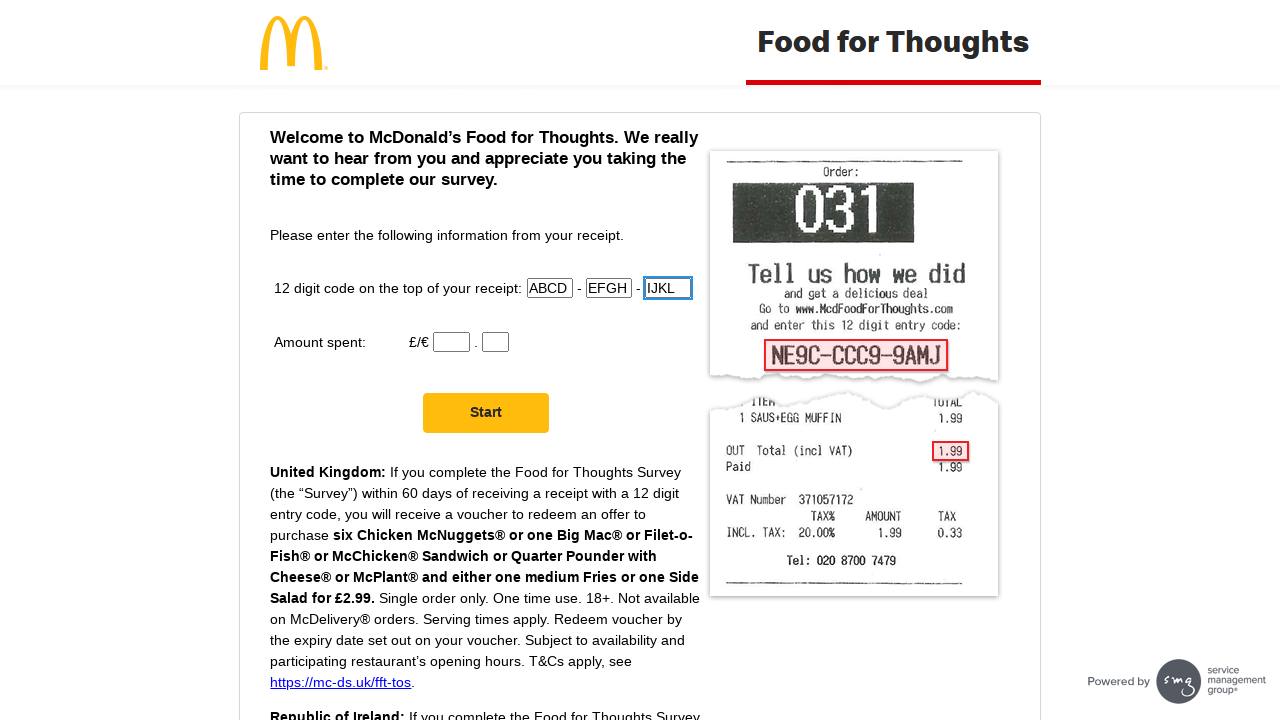

Filled in meal price pounds amount with '12' on #AmountSpent1
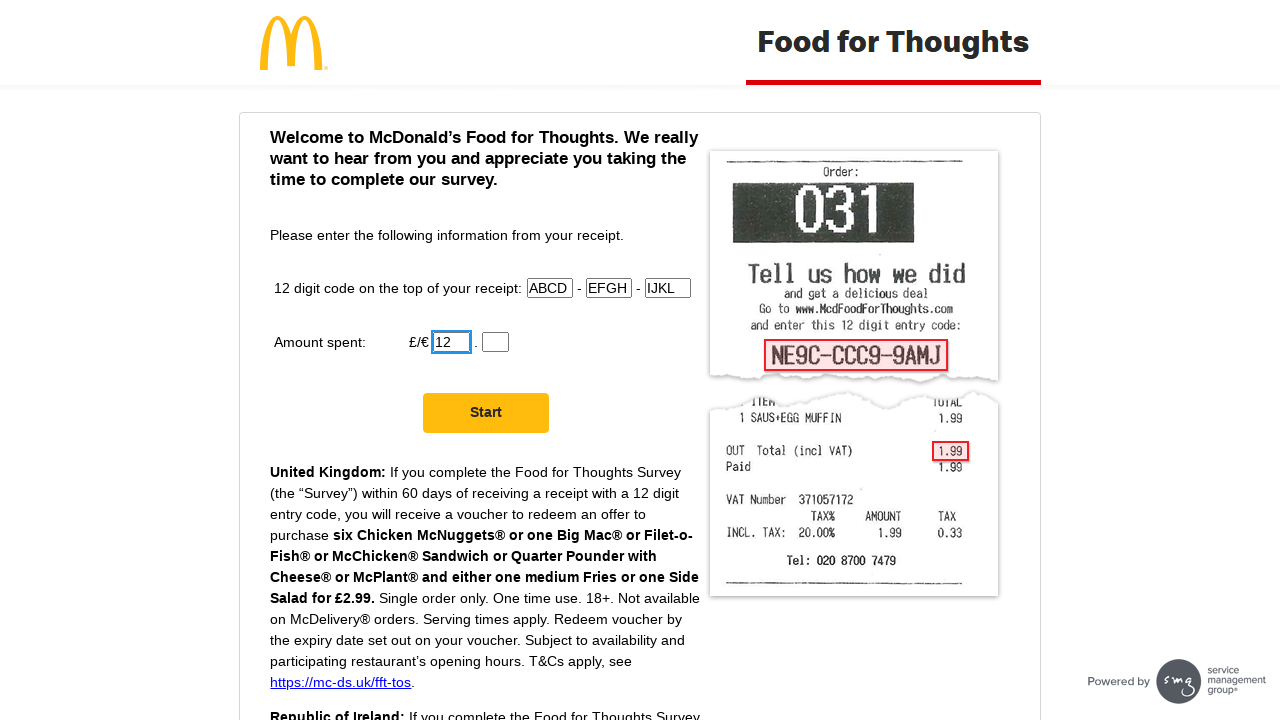

Filled in meal price pence amount with '99' on #AmountSpent2
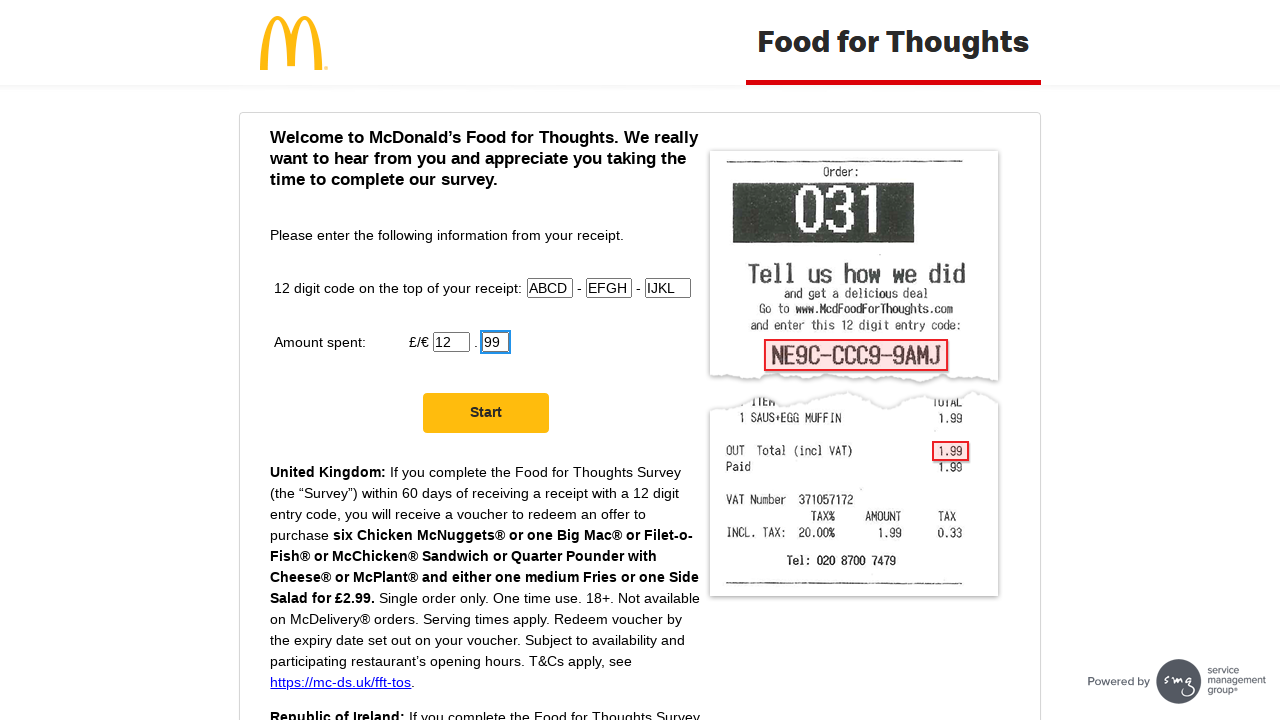

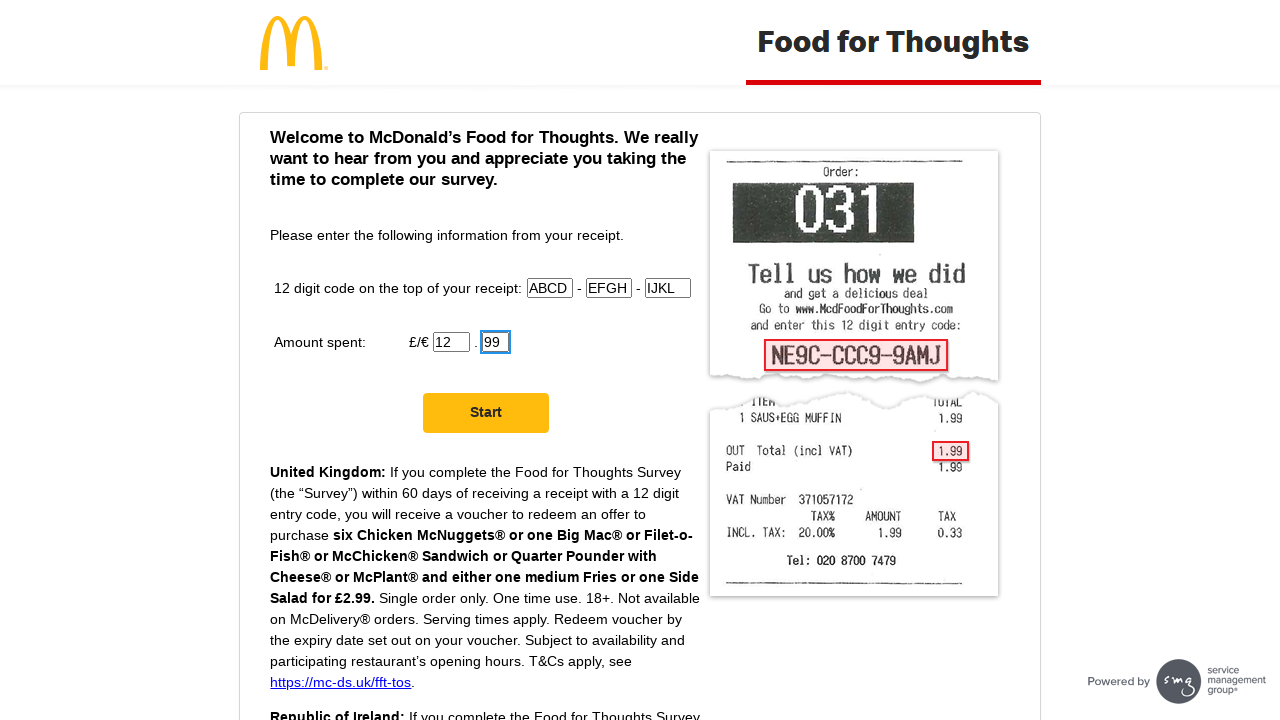